Tests browser window handling by opening a new window and switching to it to verify content

Starting URL: https://demoqa.com/browser-windows

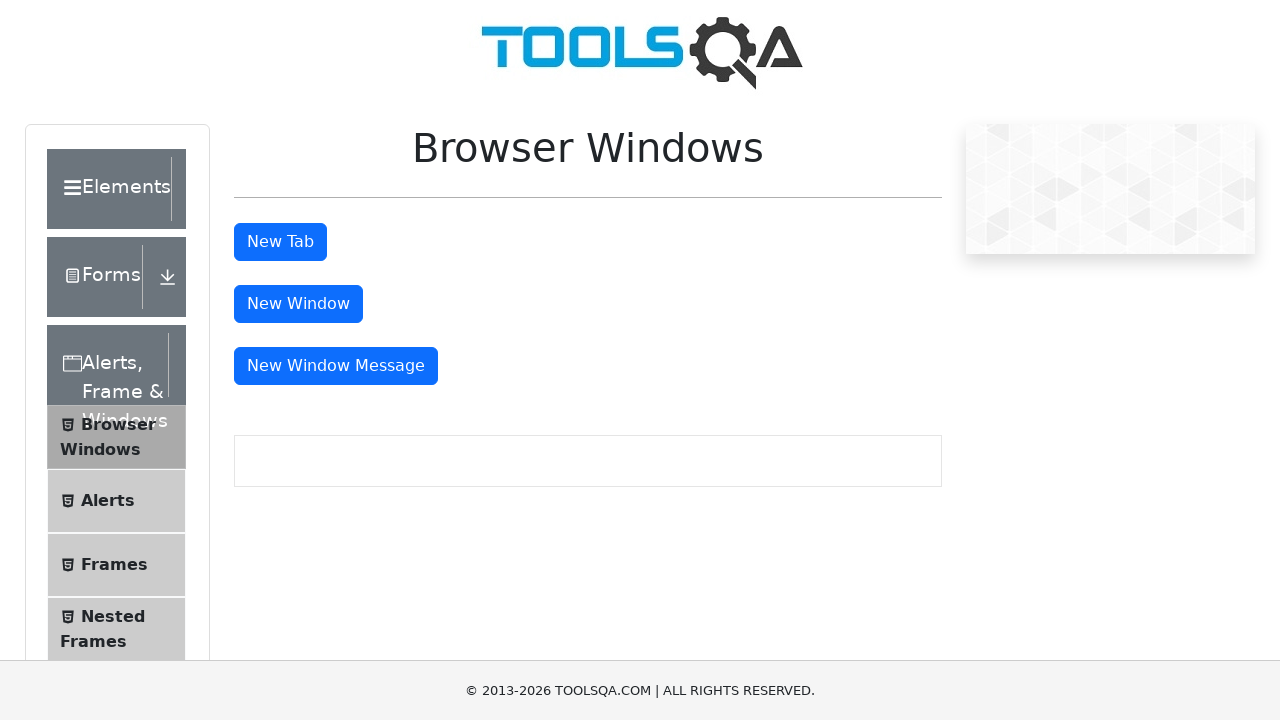

Clicked button to open new window at (298, 304) on #windowButton
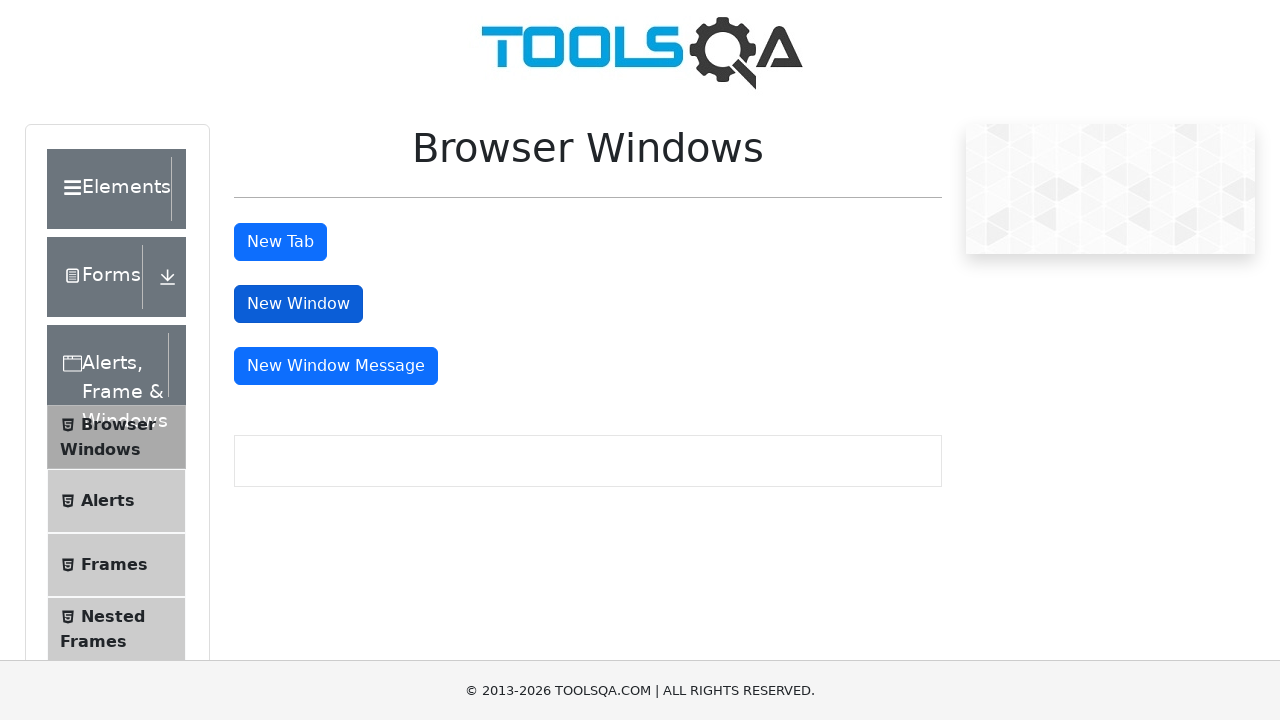

New window opened and captured
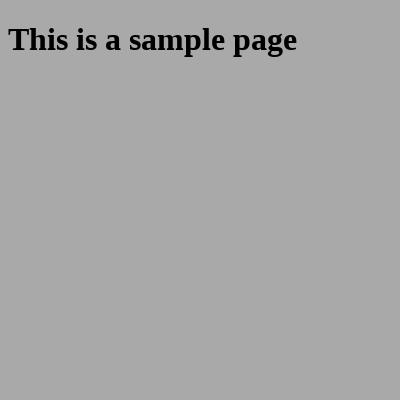

New window page loaded completely
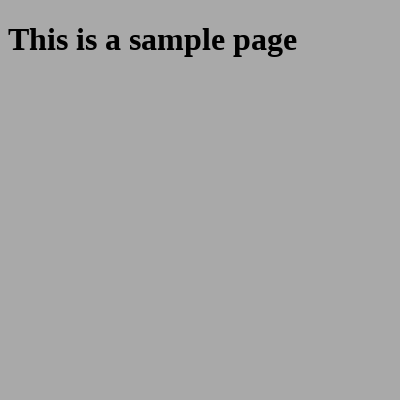

Retrieved heading text from child window: This is a sample page
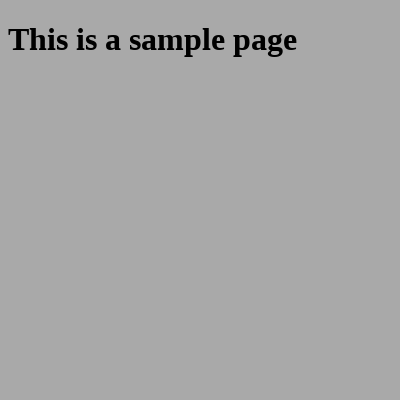

Printed heading text: This is a sample page
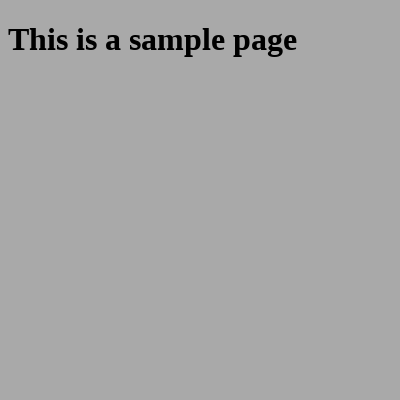

Closed child window
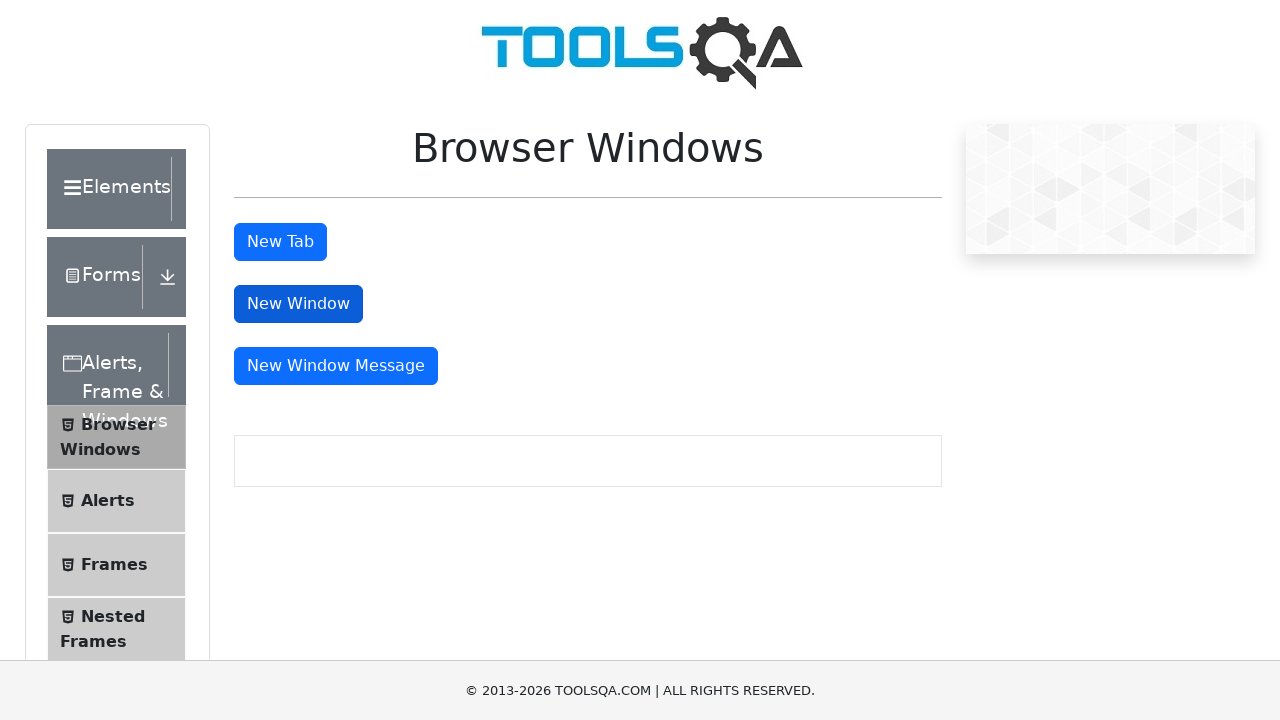

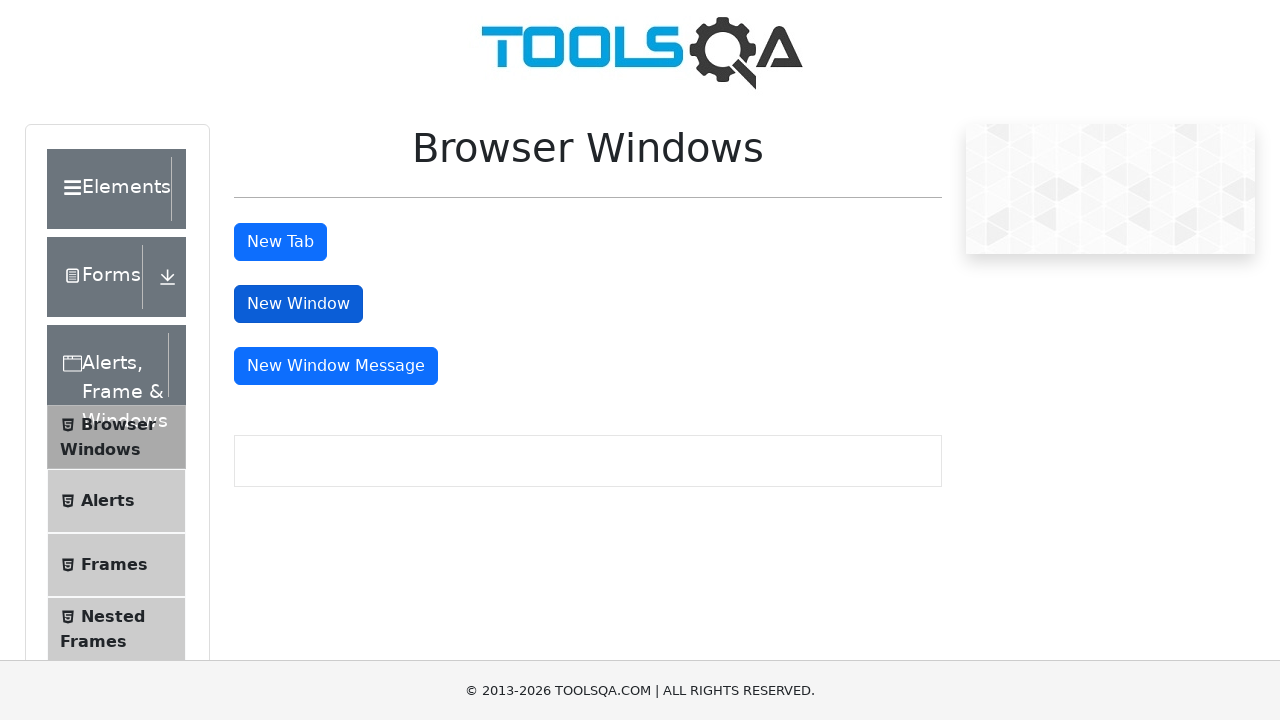